Tests the auto-suggestive dropdown functionality on MakeMyTrip's flight booking page by entering a partial city name and selecting from the suggestions using keyboard navigation.

Starting URL: https://www.makemytrip.com/flights/

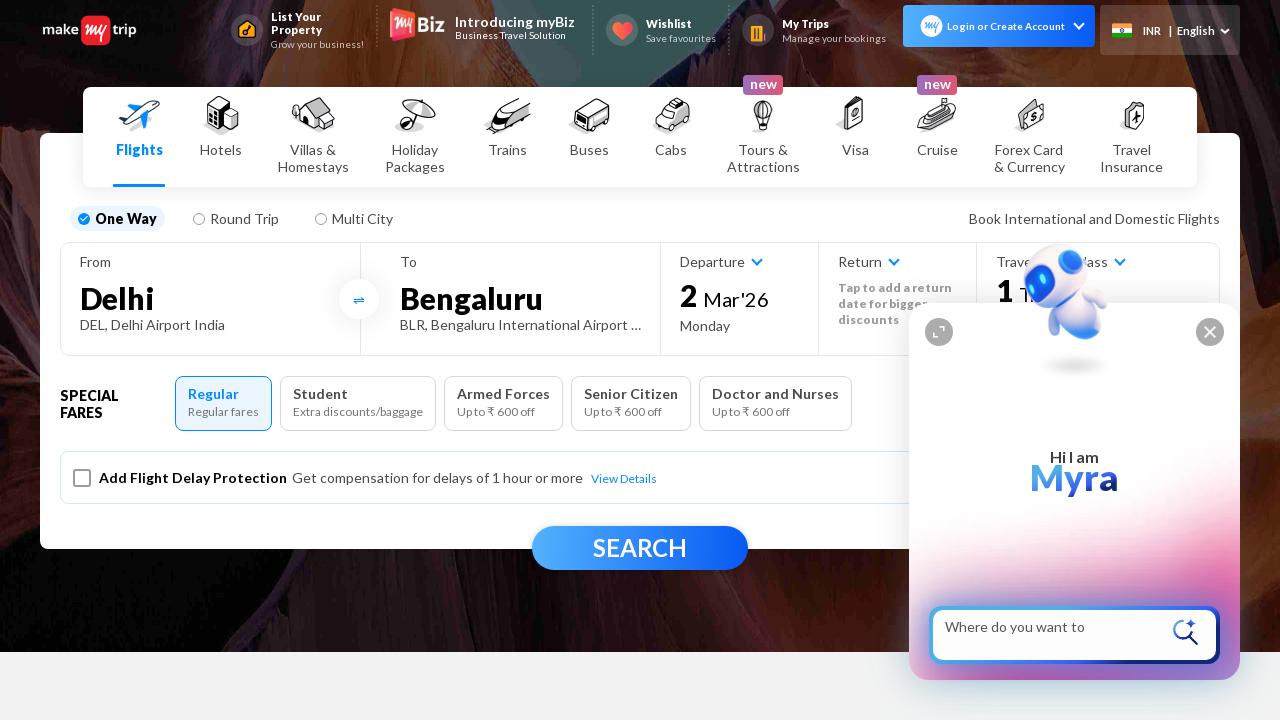

Clicked on the 'From' city field to activate it at (210, 298) on #fromCity
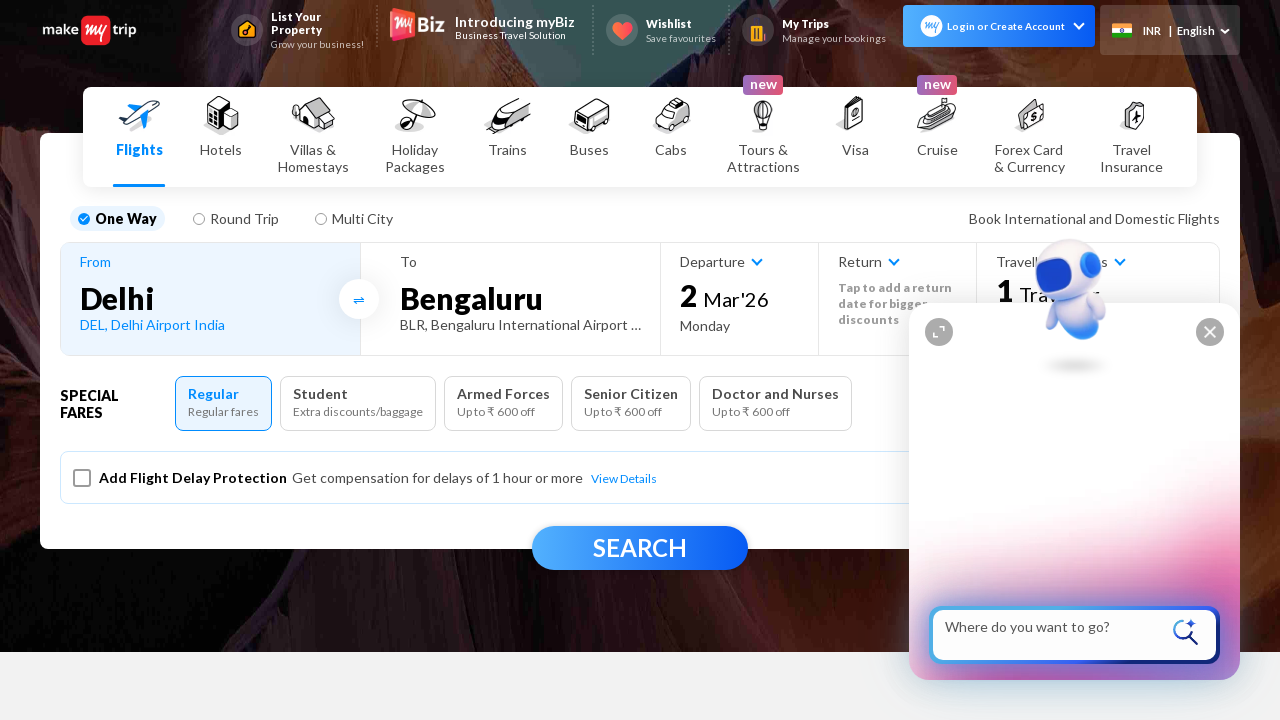

Cleared the 'From' input field on input[placeholder='From']
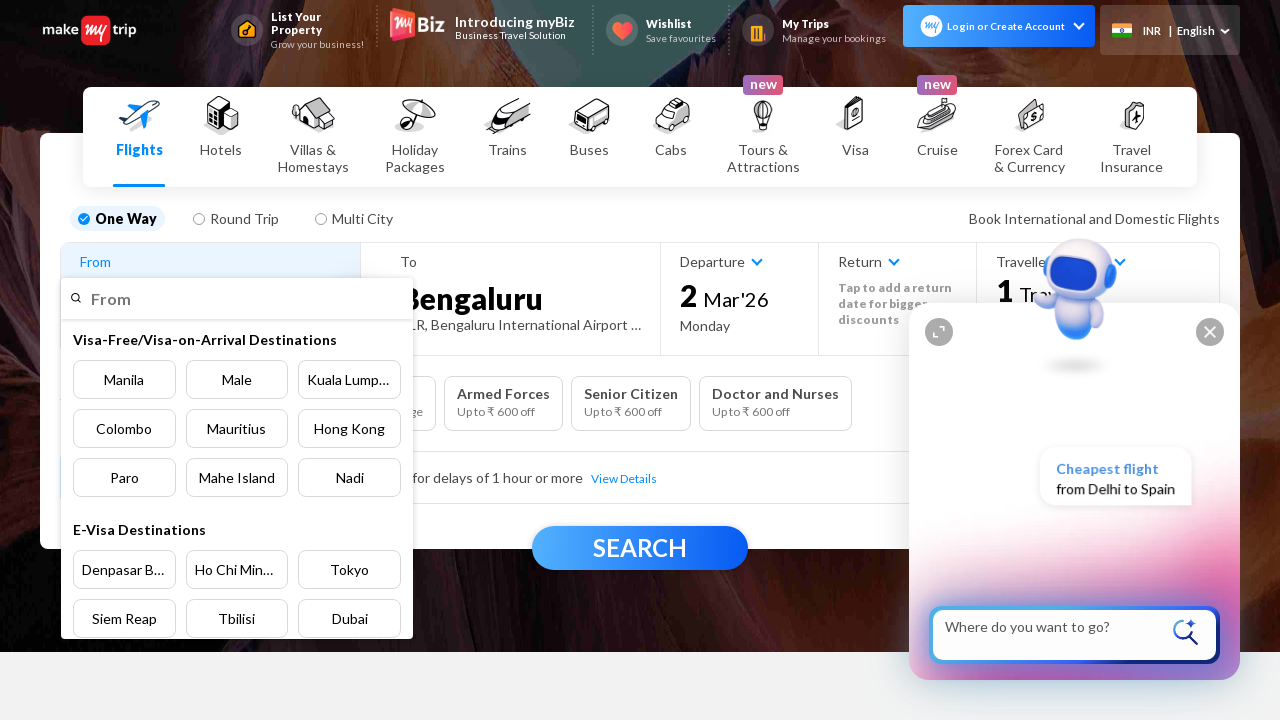

Typed 'Ban' in the 'From' field to trigger auto-suggestive dropdown on input[placeholder='From']
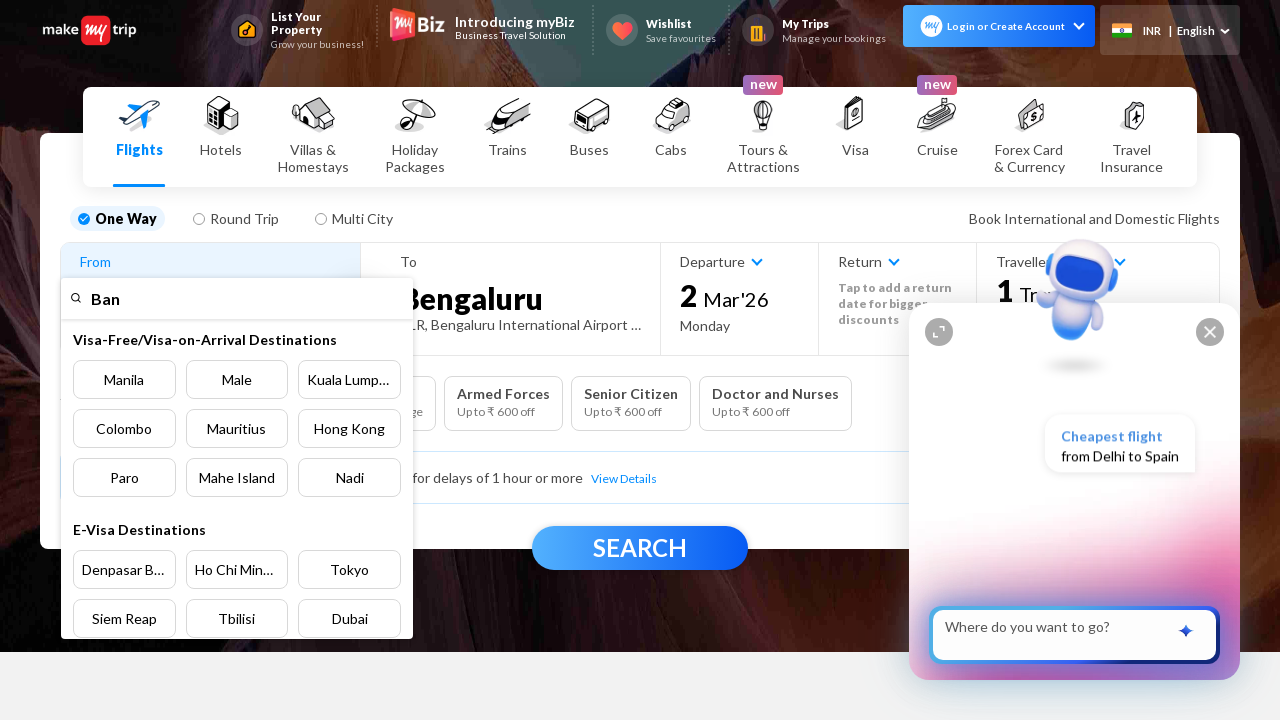

Waited for dropdown suggestions to appear
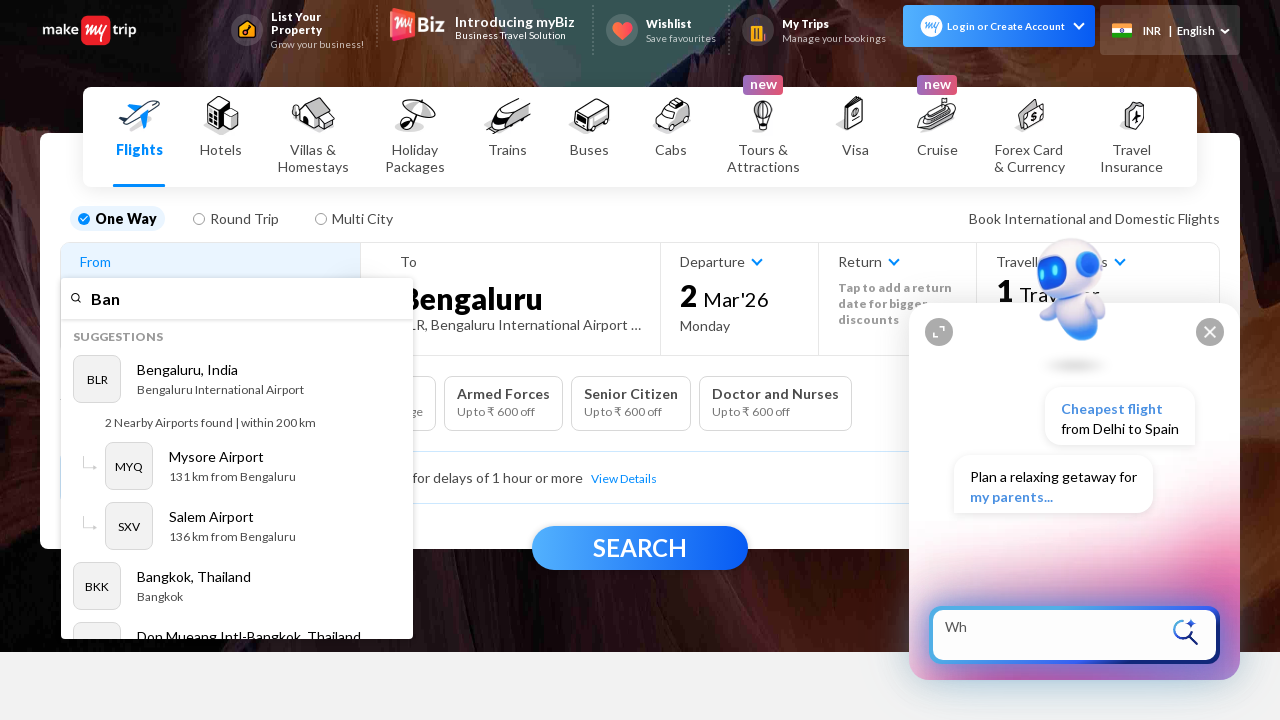

Pressed ArrowDown to navigate to first suggestion in dropdown on input[placeholder='From']
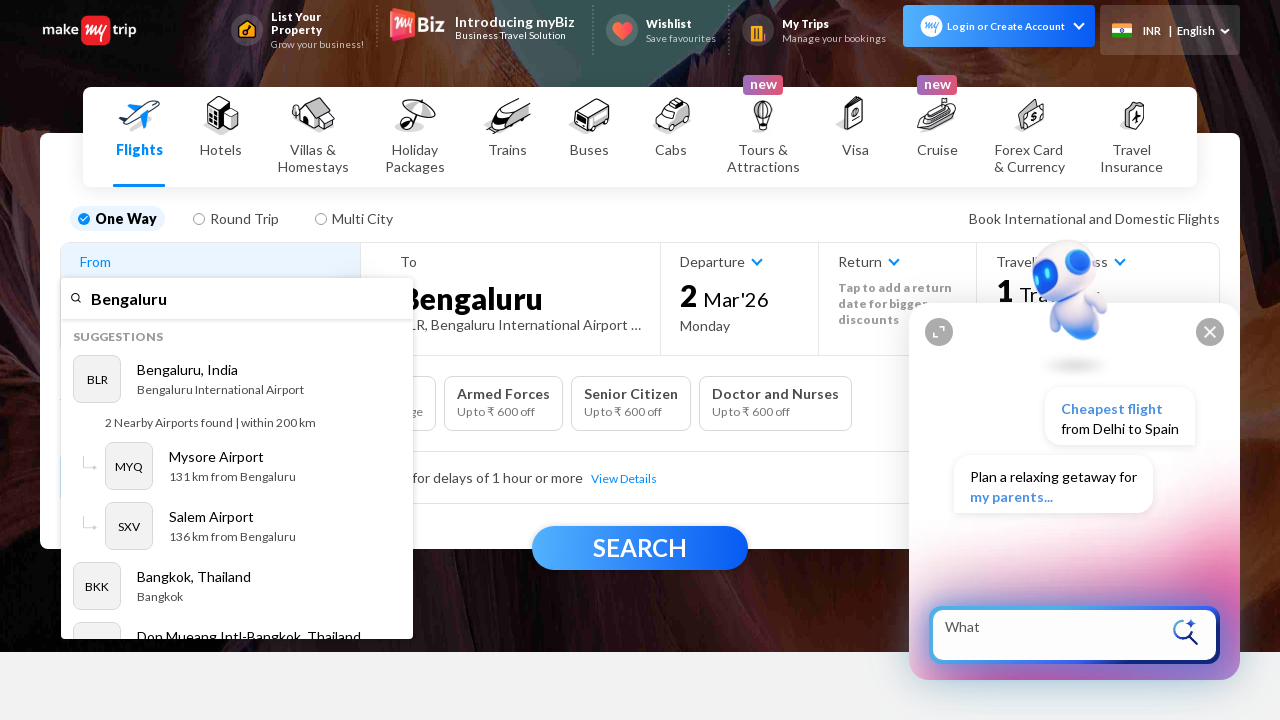

Pressed Enter to select the highlighted suggestion from dropdown on input[placeholder='From']
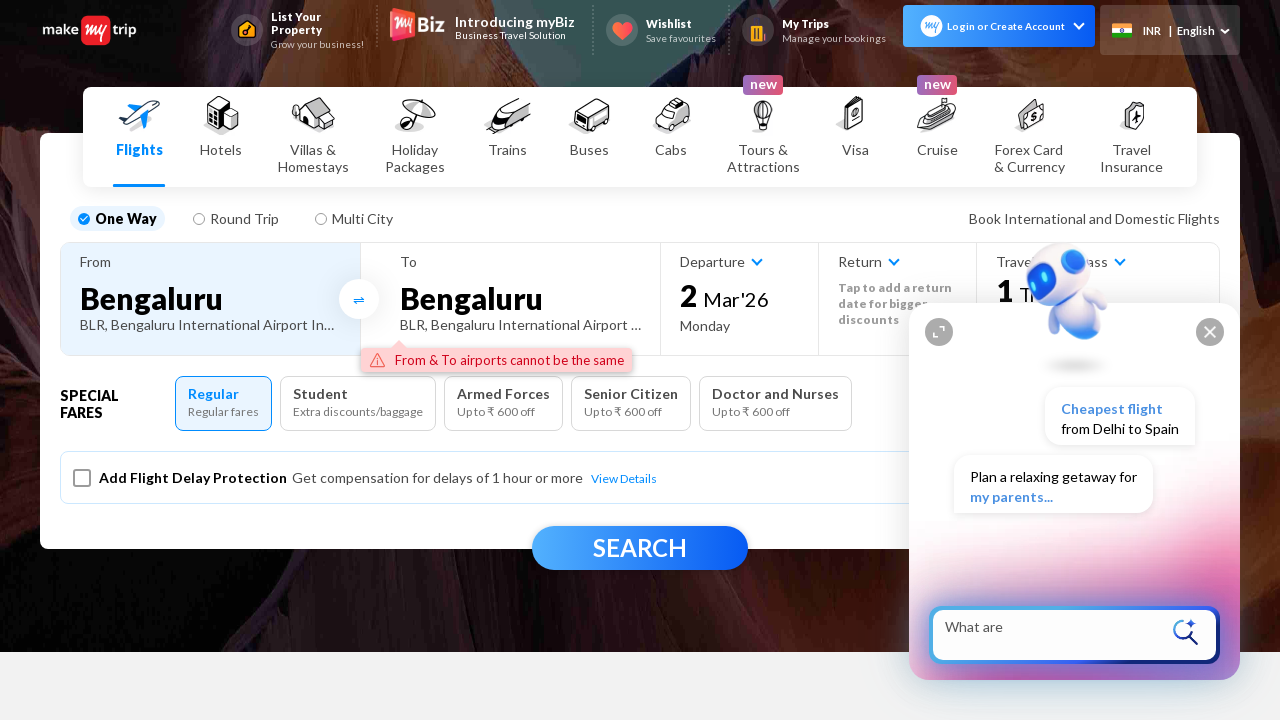

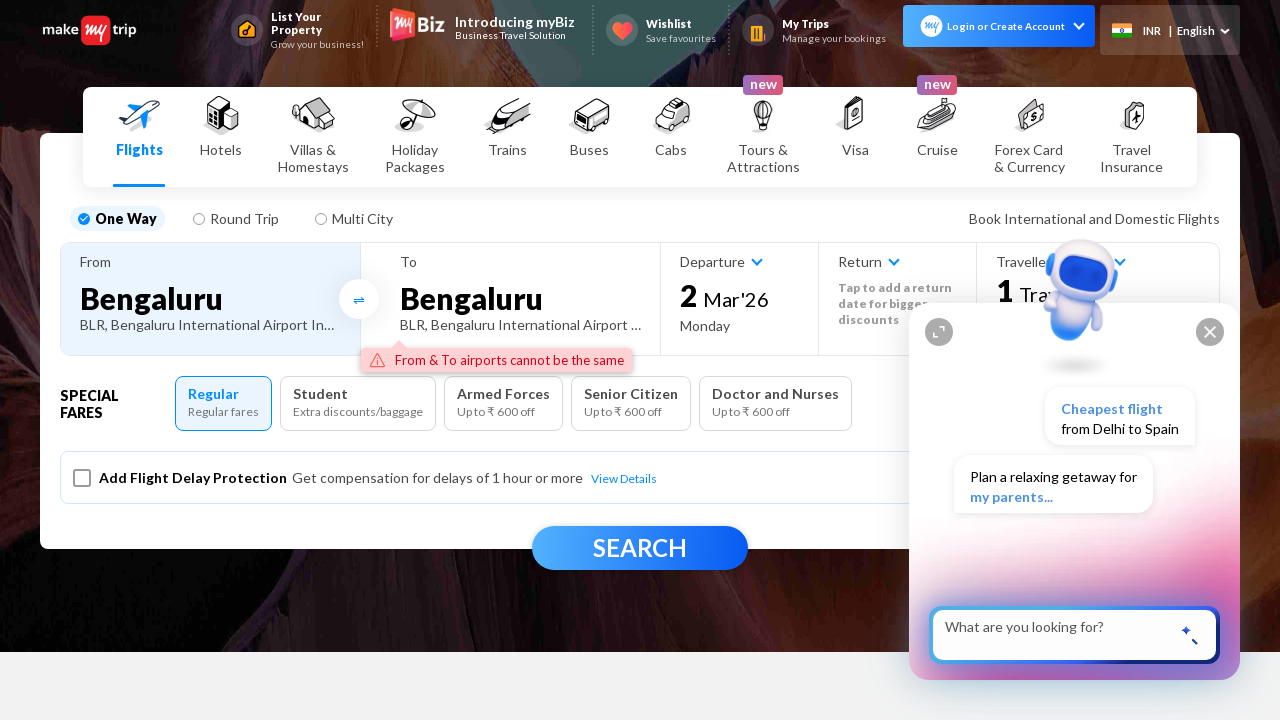